Tests right-click (context click) functionality on the Home element and navigates using keyboard shortcuts to open link in new tab

Starting URL: https://demo.automationtesting.in/Register.html

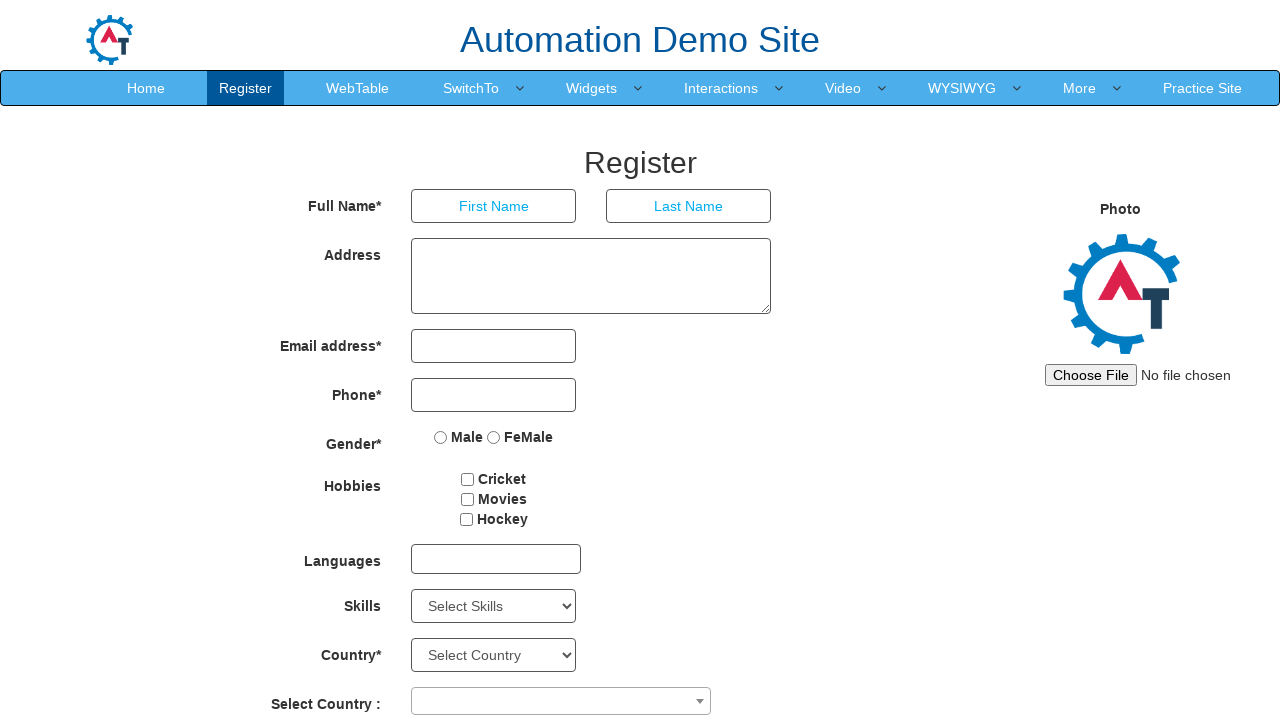

Waited for Home element to load on the page
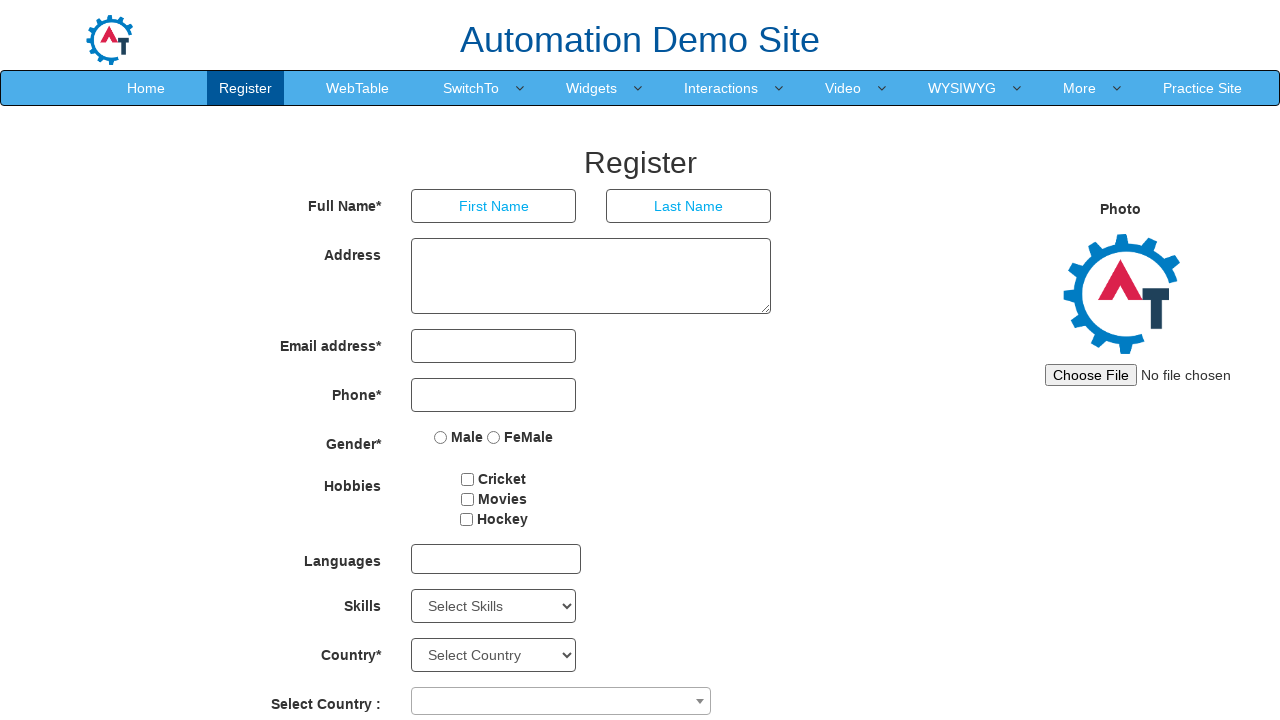

Located the Home element using XPath
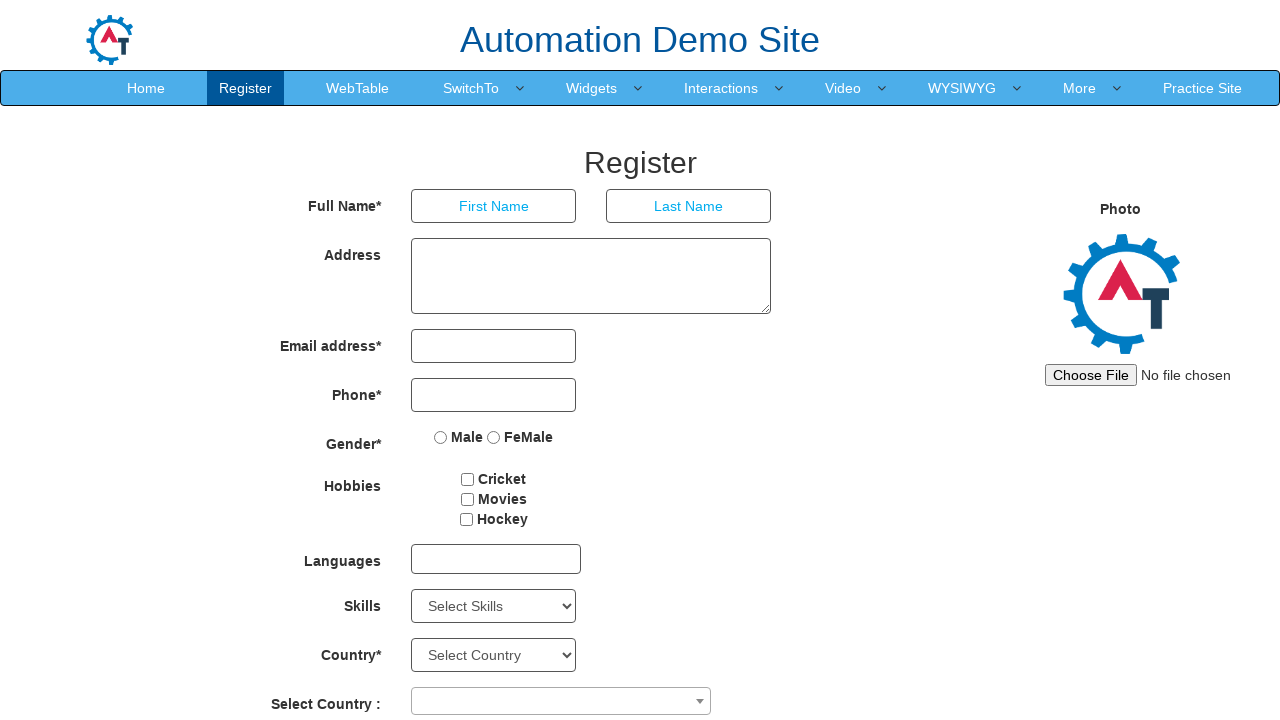

Right-clicked (context click) on the Home element at (146, 88) on xpath=//*[text()='Home']
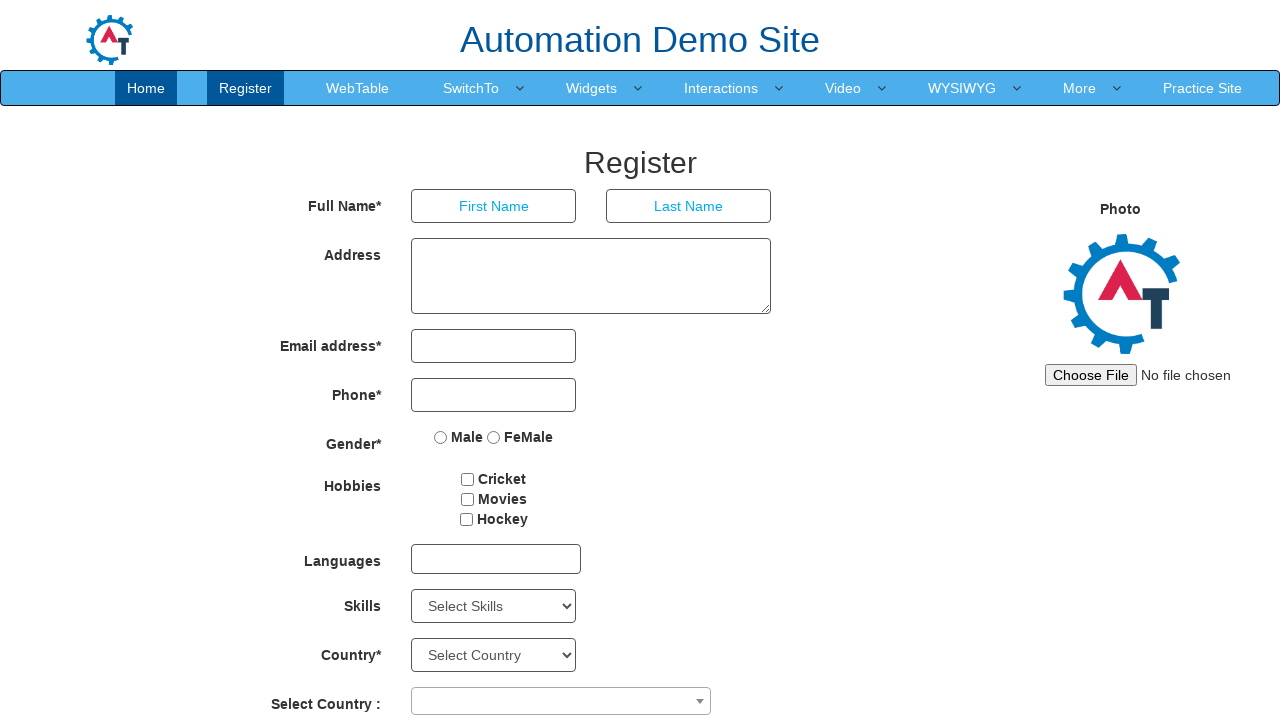

Pressed ArrowRight key to navigate context menu
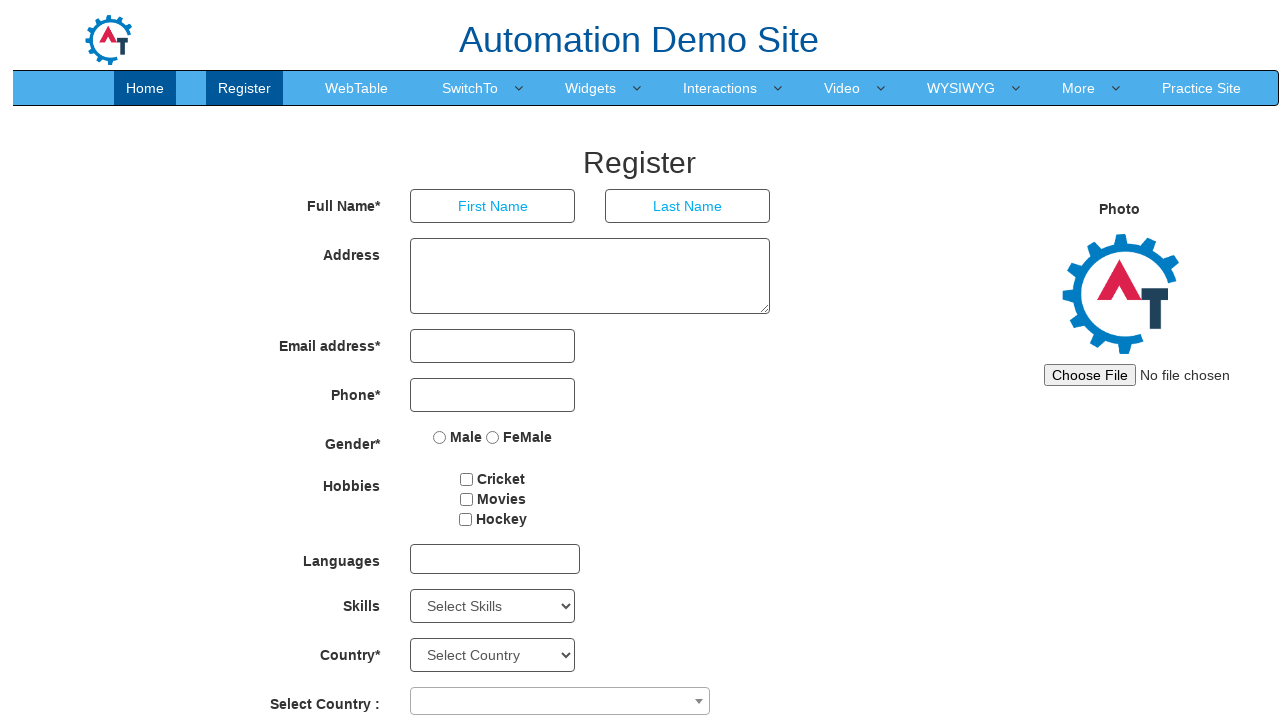

Pressed Enter key to select 'Open in new tab' option from context menu
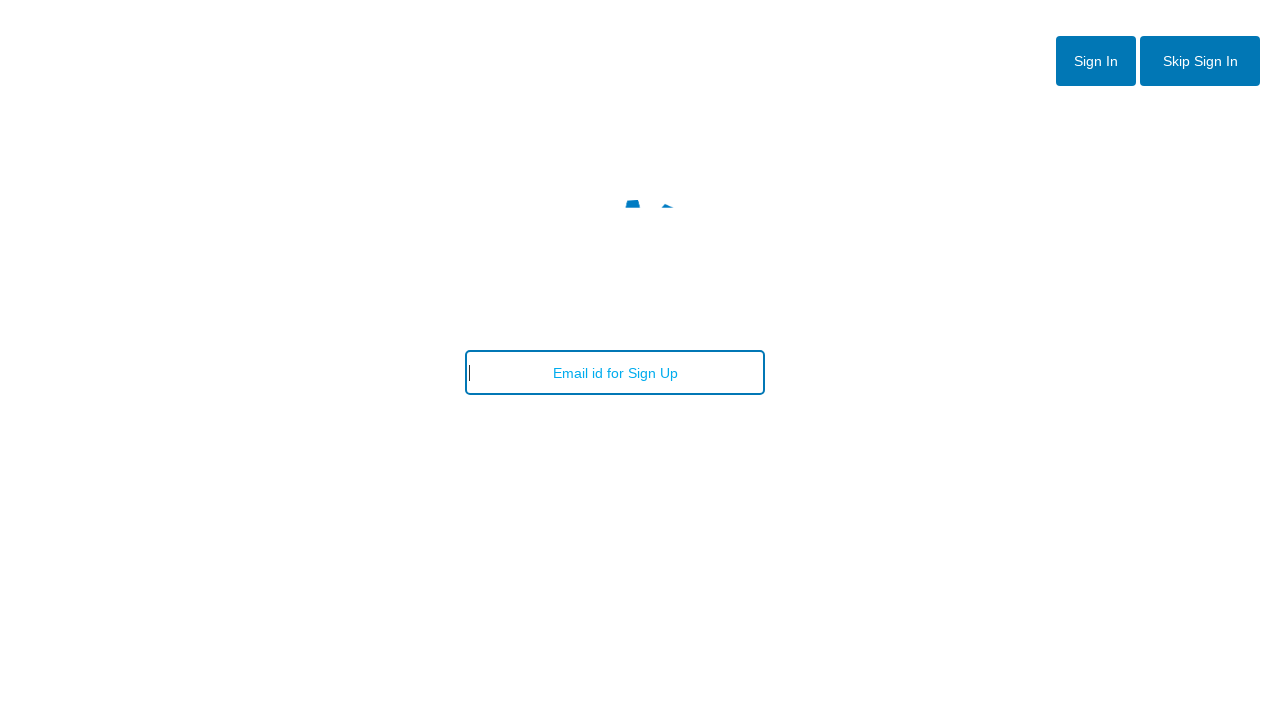

Waited 2000ms for the new tab to open
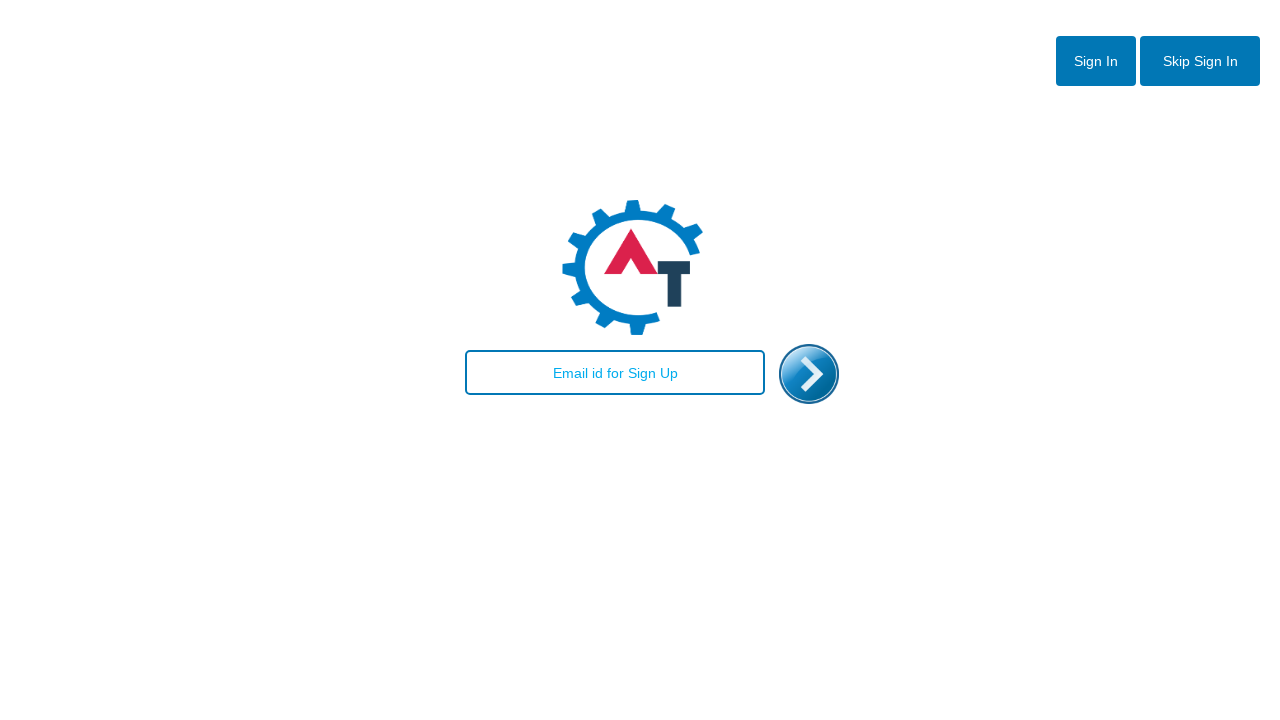

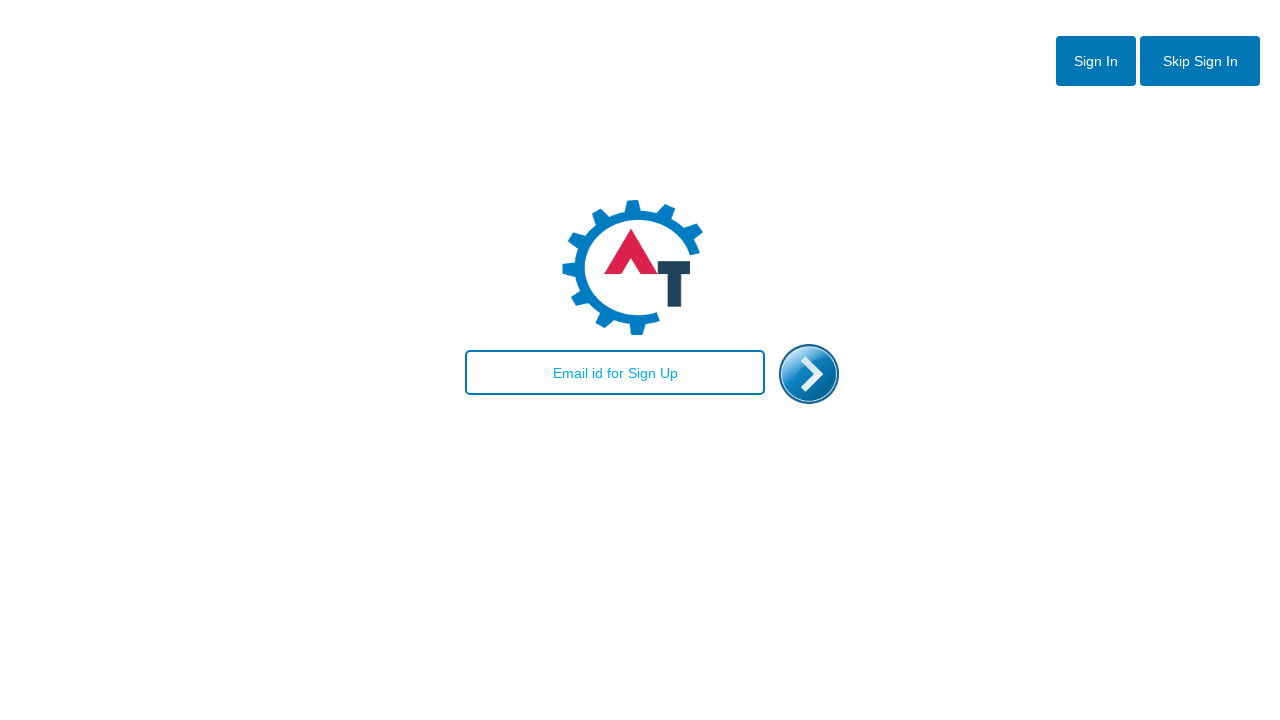